Calculates a mathematical value to find a link by text, clicks it, then fills out a form with personal information and submits.

Starting URL: http://suninjuly.github.io/find_link_text

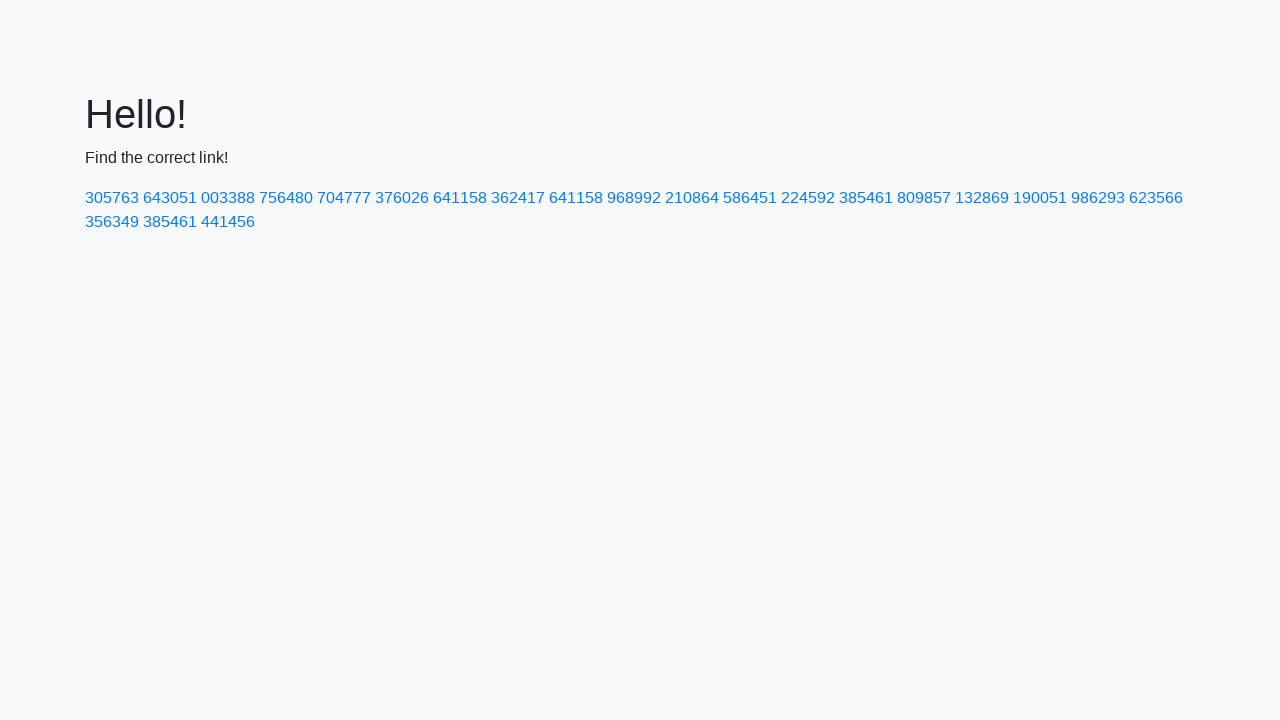

Calculated link text value: 224592
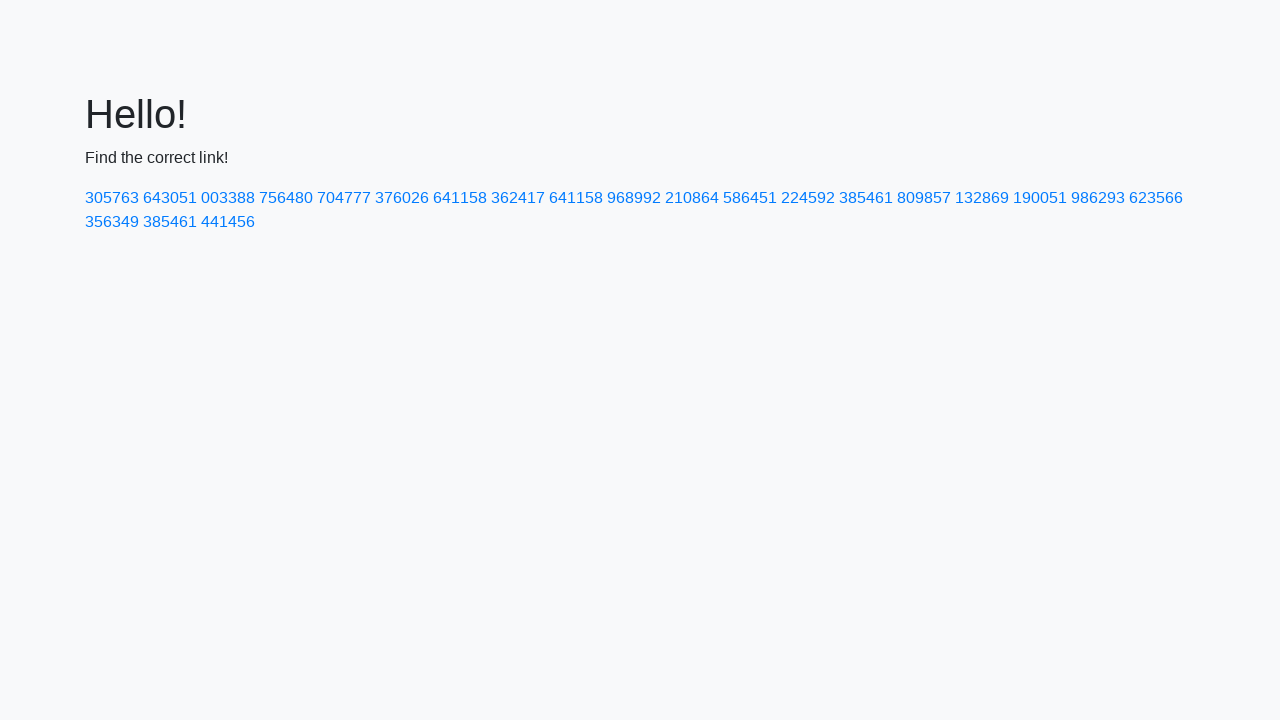

Clicked link with text '224592' at (808, 198) on text=224592
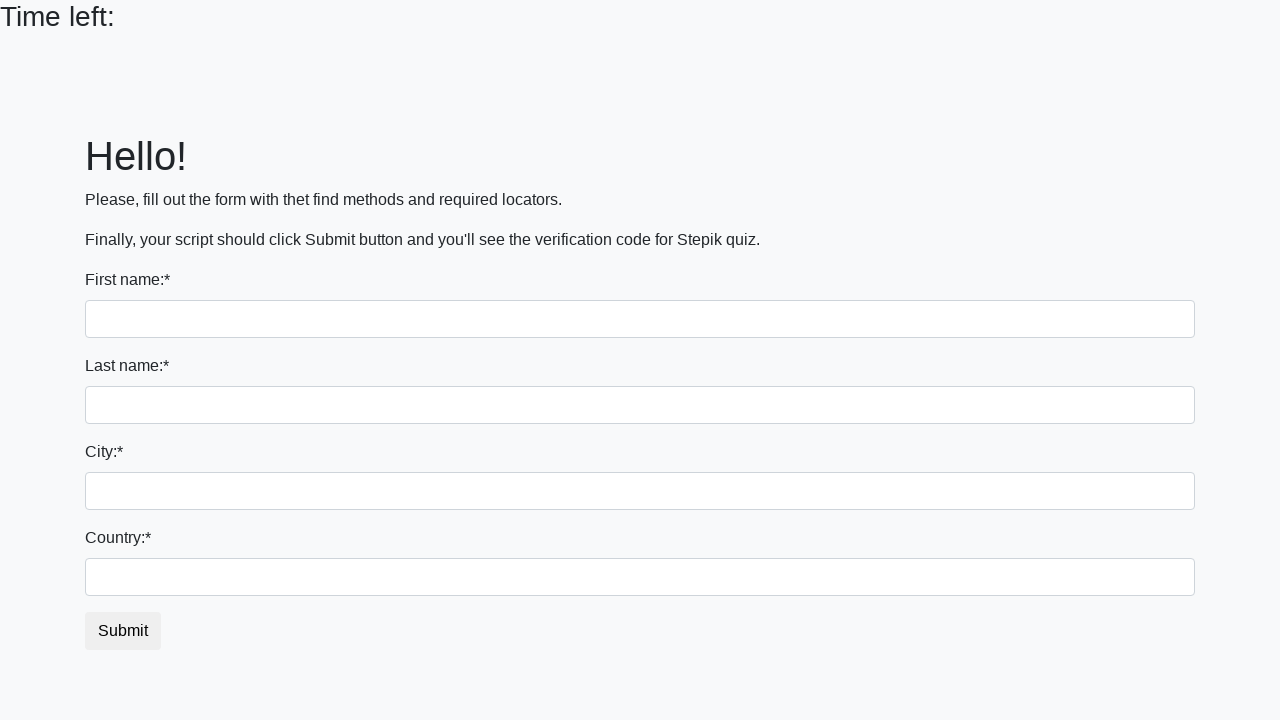

Filled first name field with 'Ivan' on input
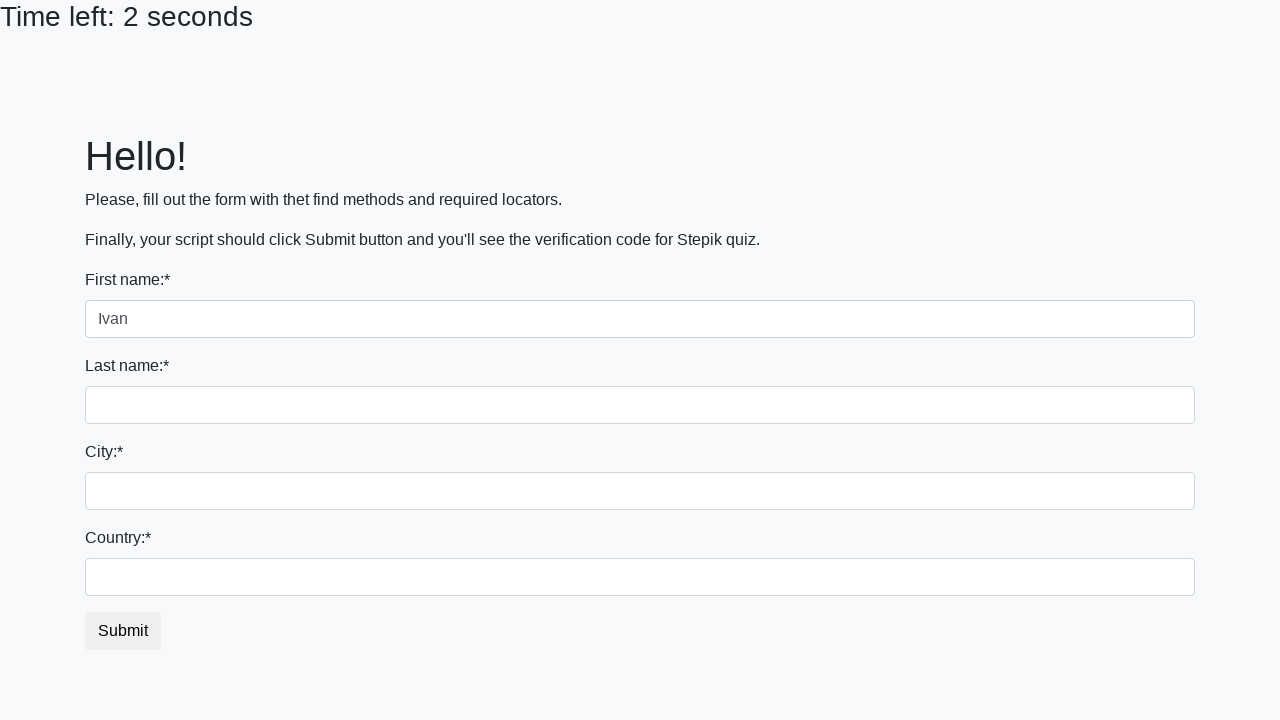

Filled last name field with 'Petrov' on input[name='last_name']
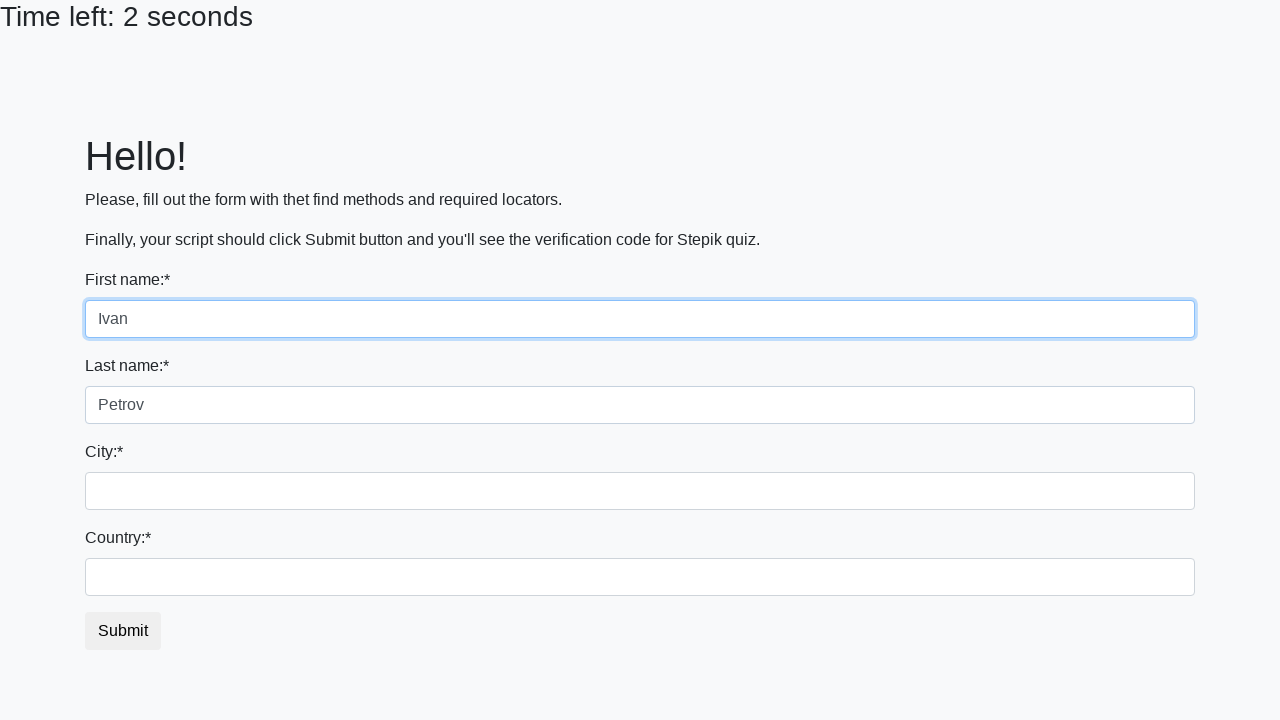

Filled city field with 'Smolensk' on .city
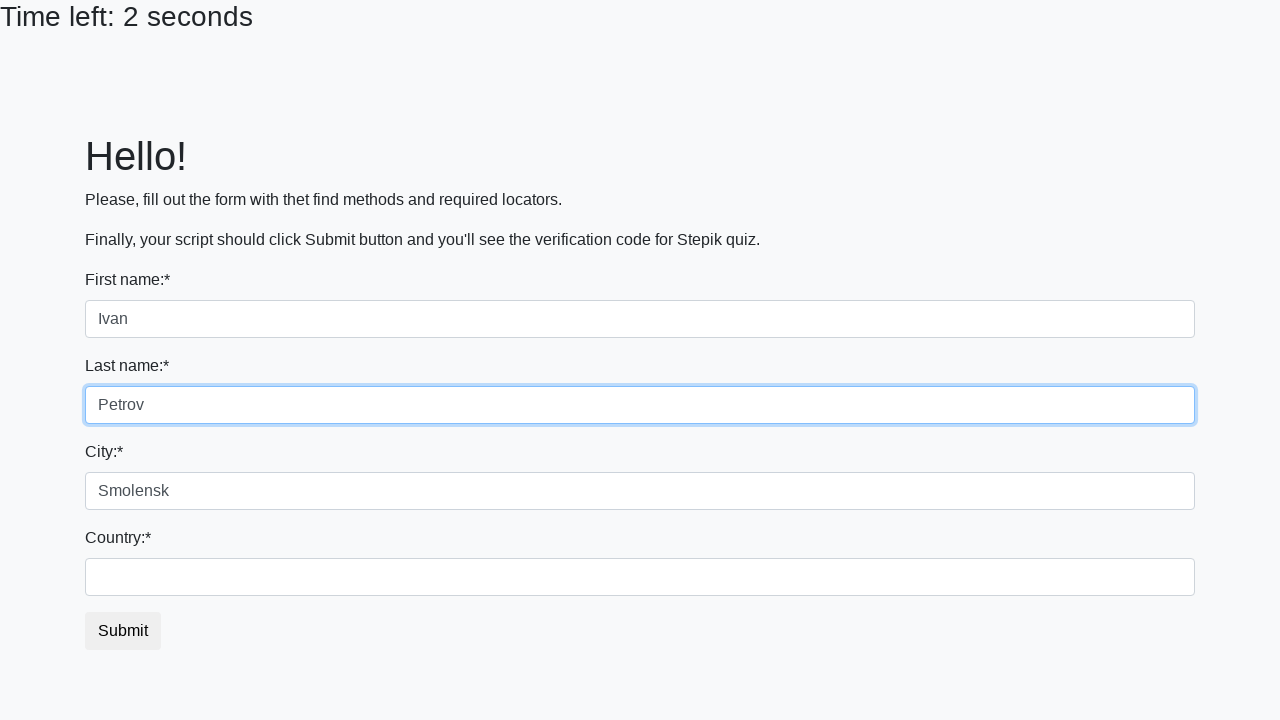

Filled country field with 'Russia' on #country
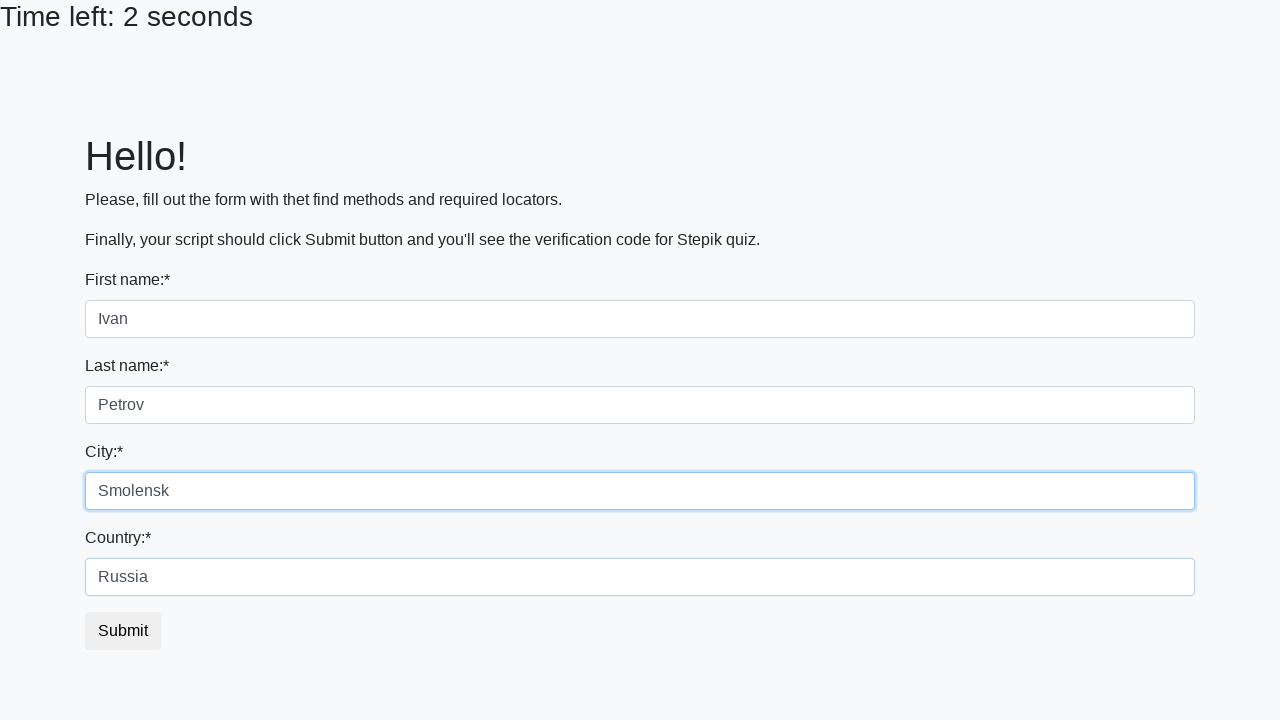

Clicked submit button to submit form at (123, 631) on button.btn
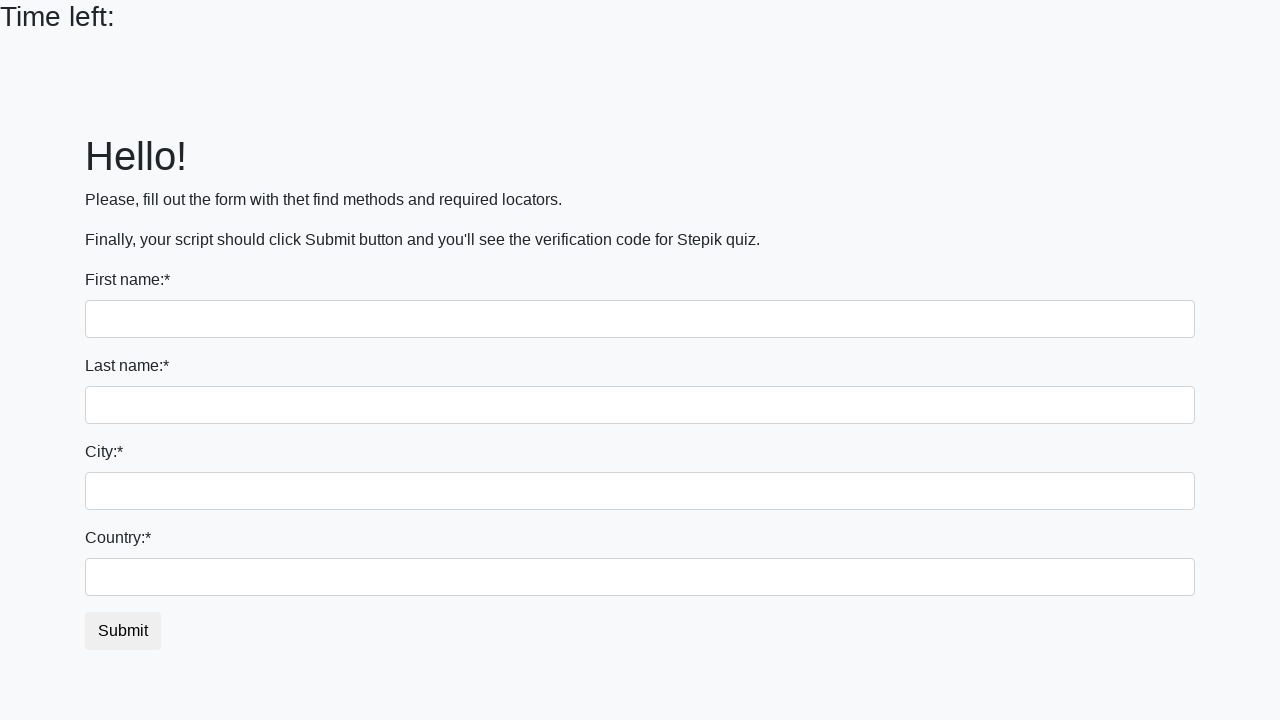

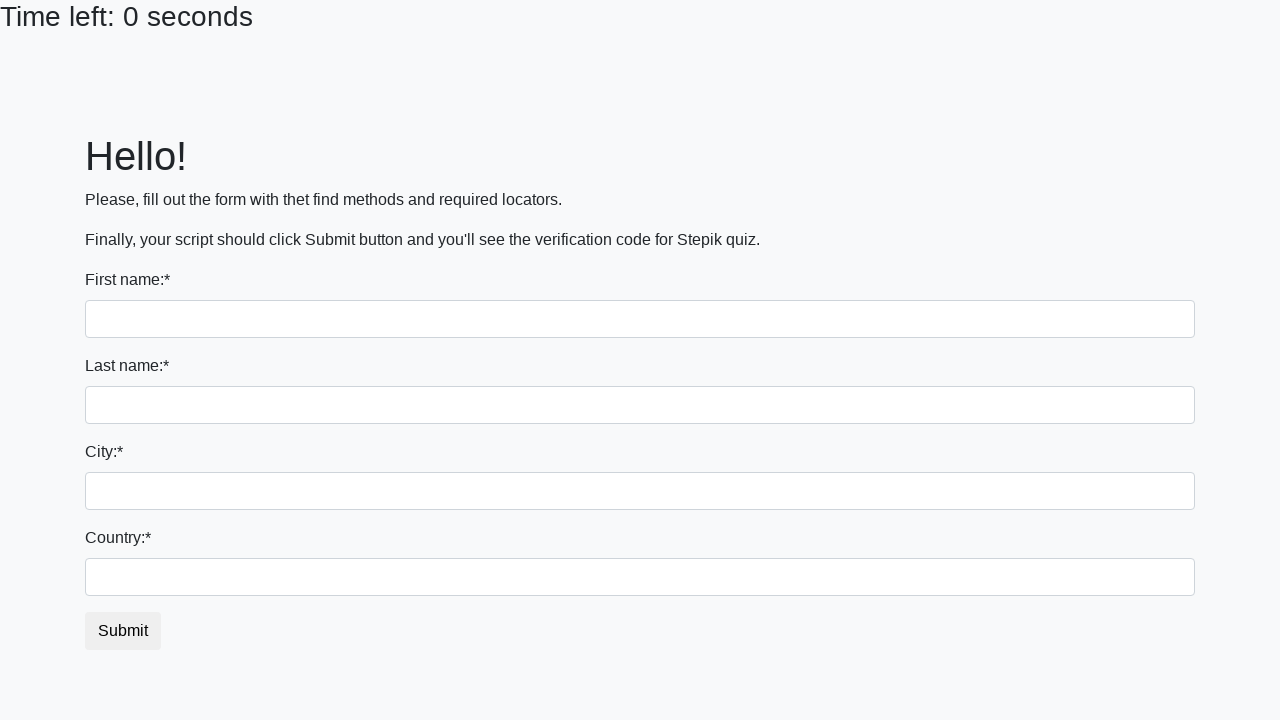